Tests clicking on various locator-based buttons on a demo page, clicking through Selenium, Appium, Cypress, and other testing tool buttons, then navigating back.

Starting URL: https://hatem-hatamleh.github.io/Selenium-html/

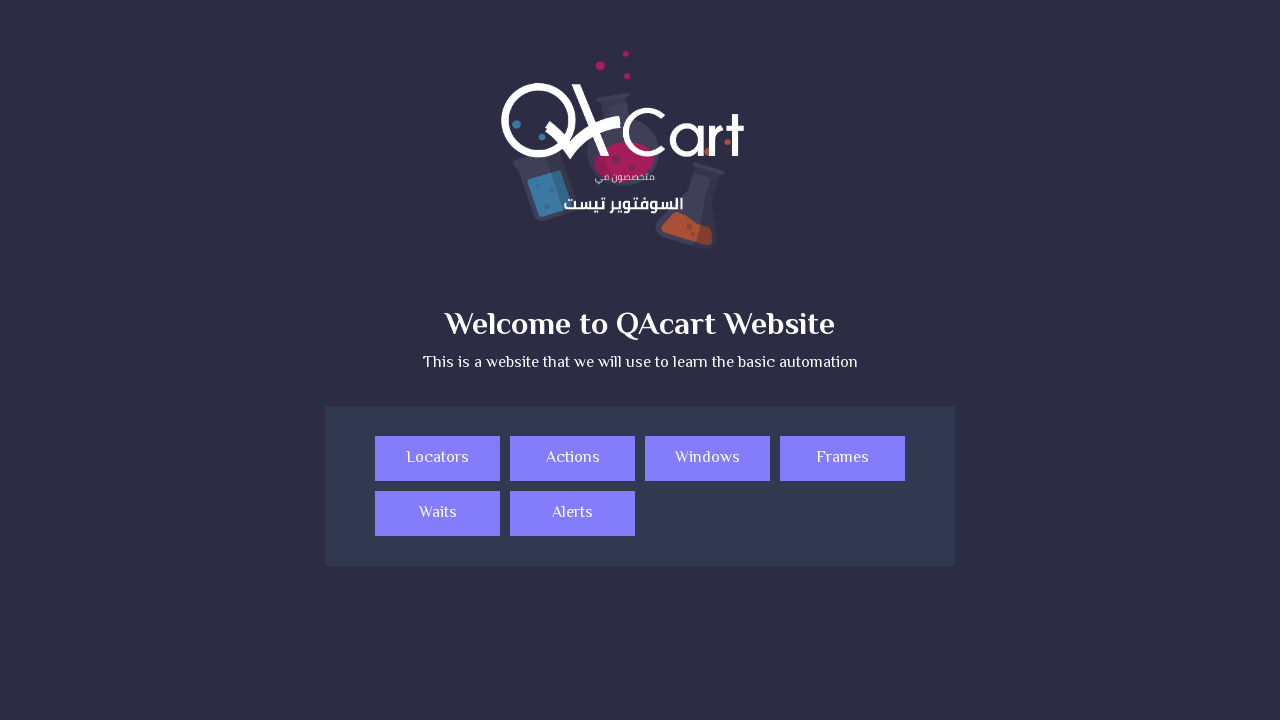

Clicked on Locators button at (438, 458) on xpath=//a[@class='button locators']
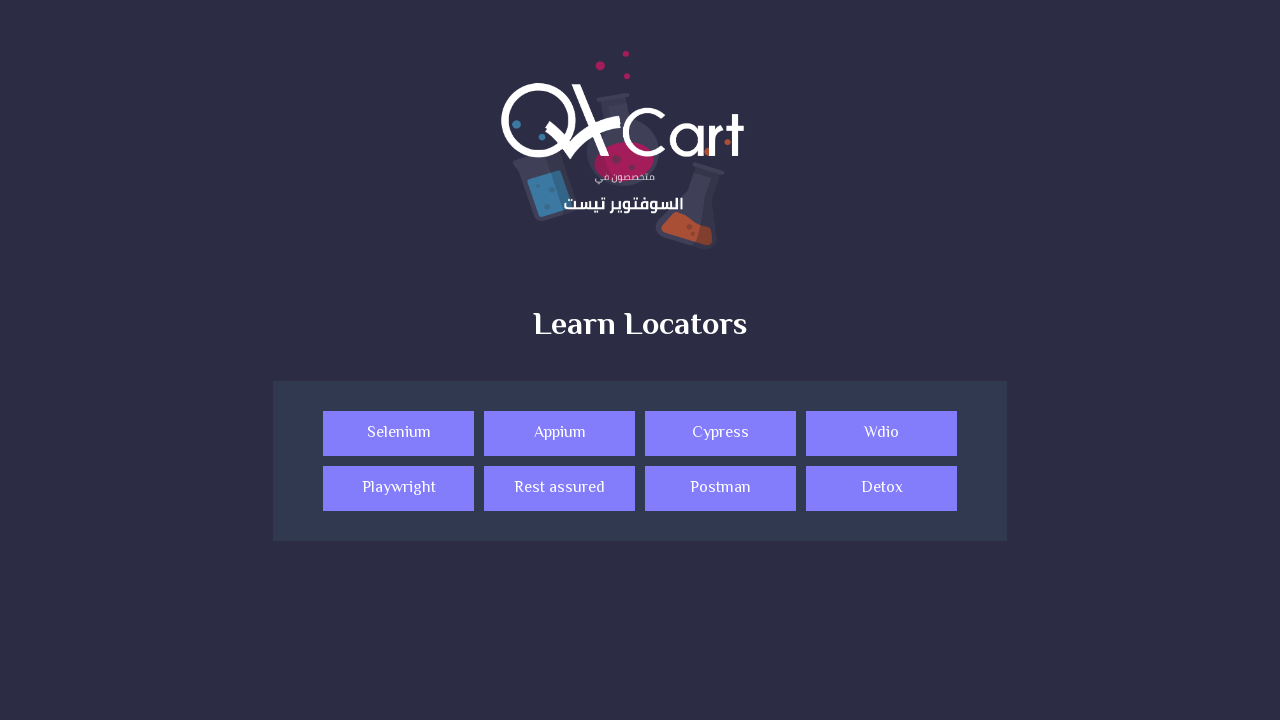

Clicked on Selenium button at (398, 434) on #selenium
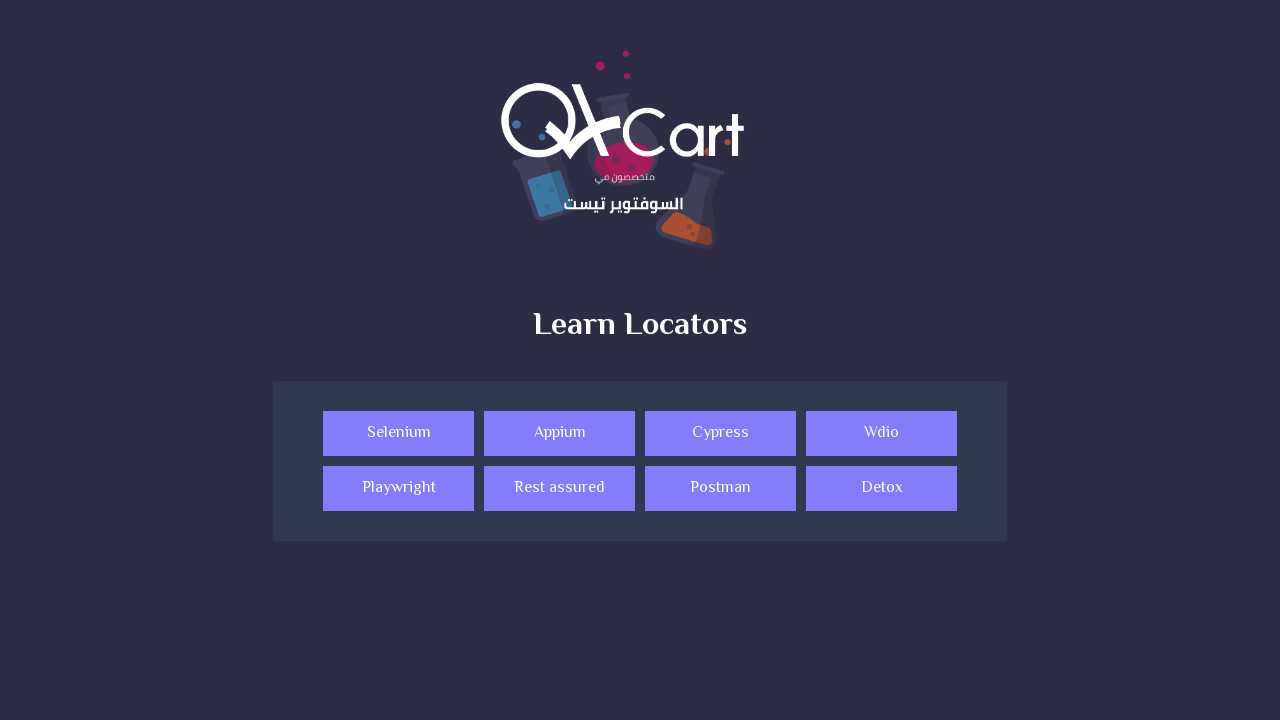

Clicked on Appium button at (560, 434) on [name='appium']
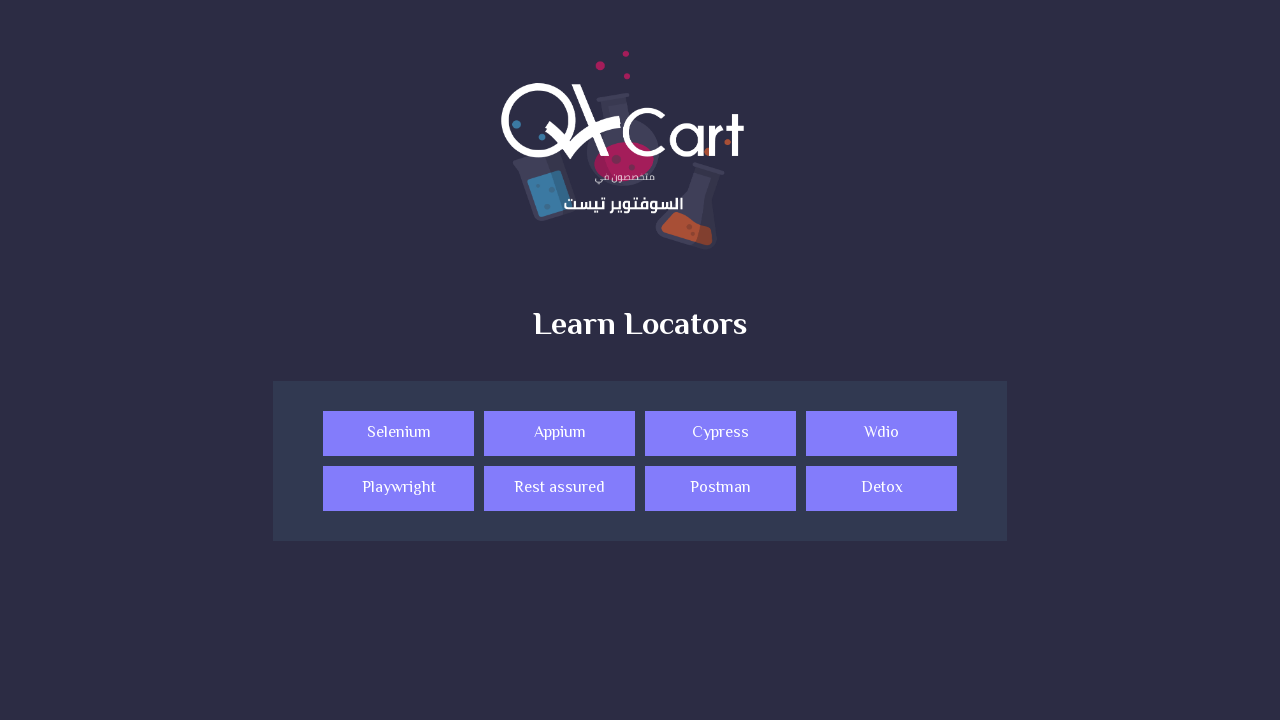

Clicked on Cypress button at (720, 434) on [data-testid=cypress]
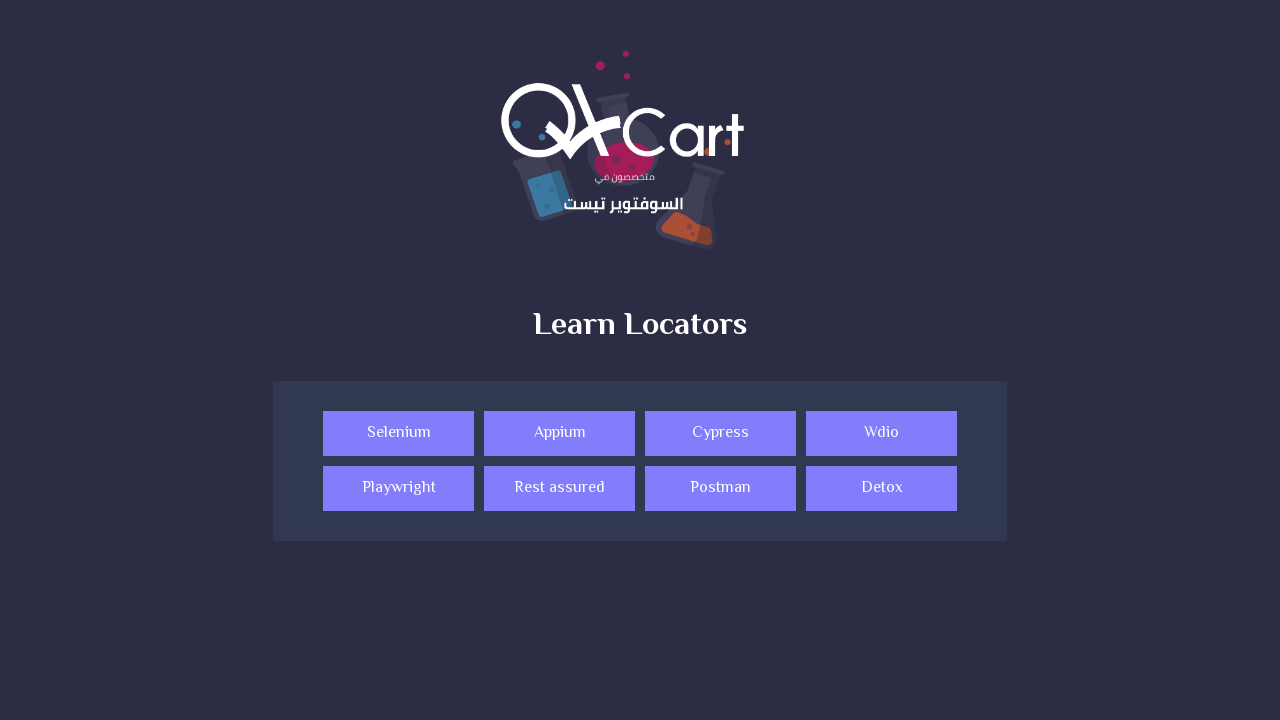

Clicked on WebdriverIO button at (882, 434) on #wdio
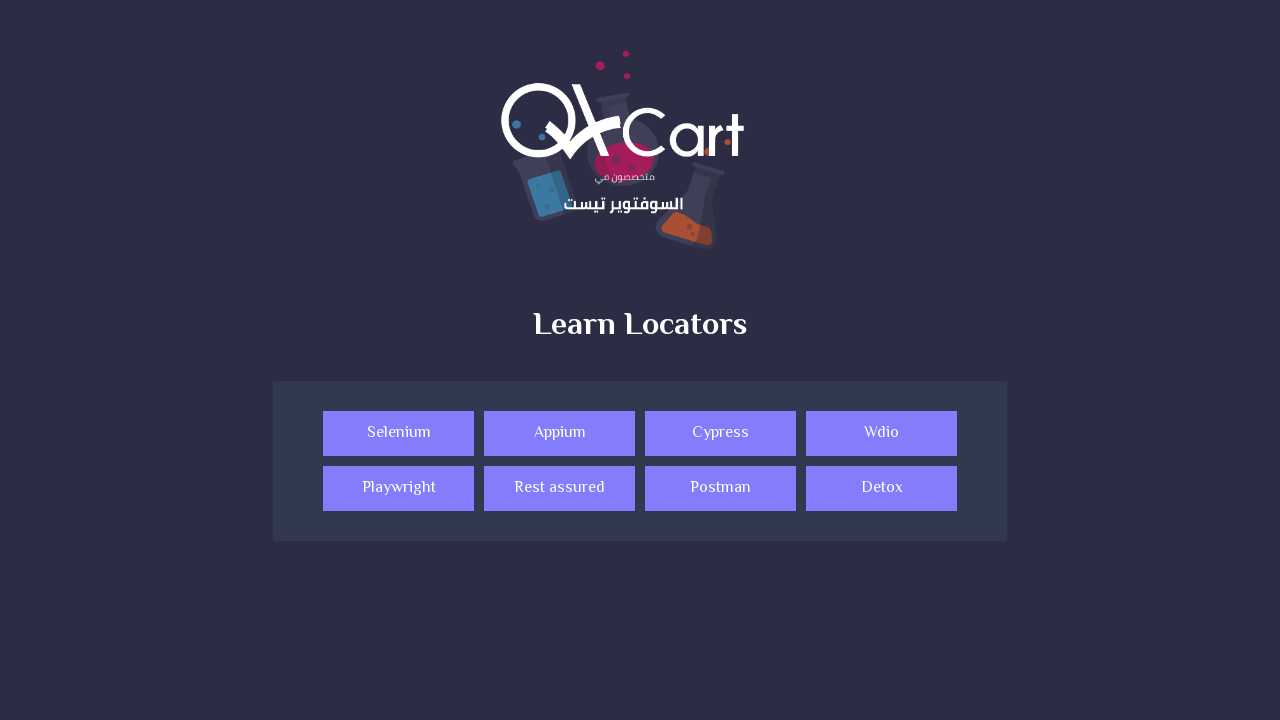

Clicked on Playwright button at (398, 488) on [name='playwright']
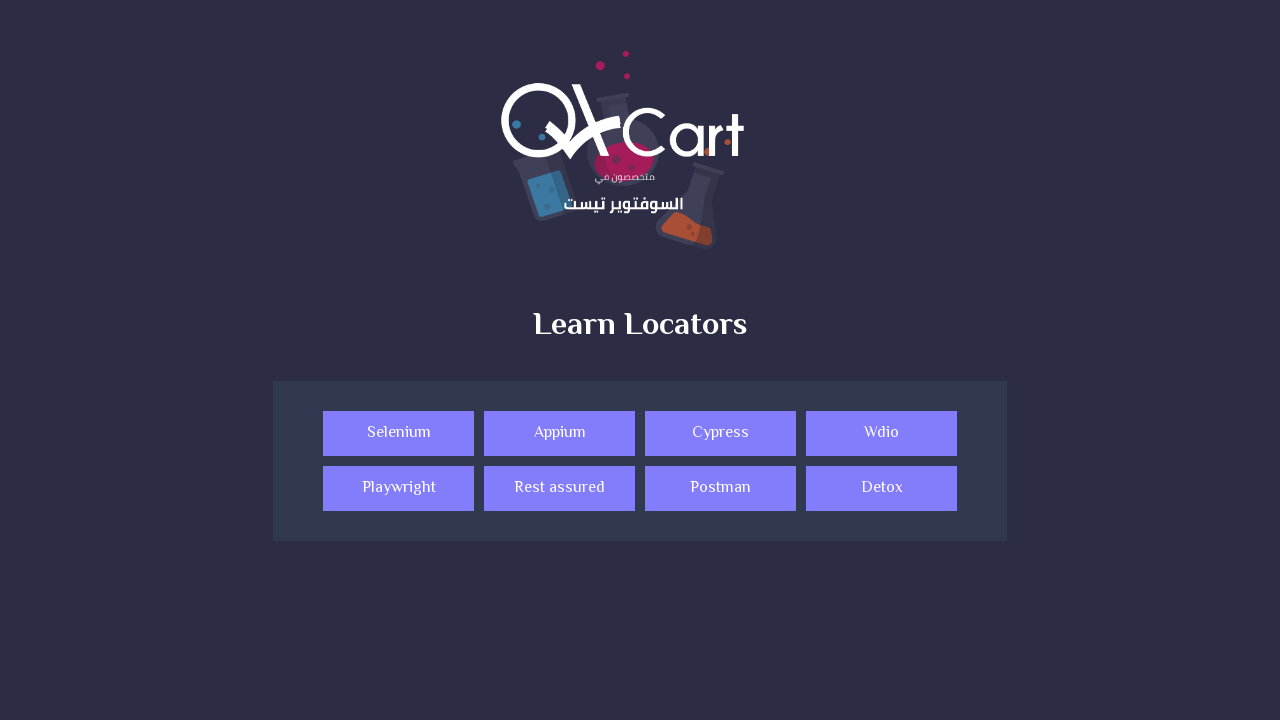

Clicked on REST button at (560, 488) on [data-testid=rest]
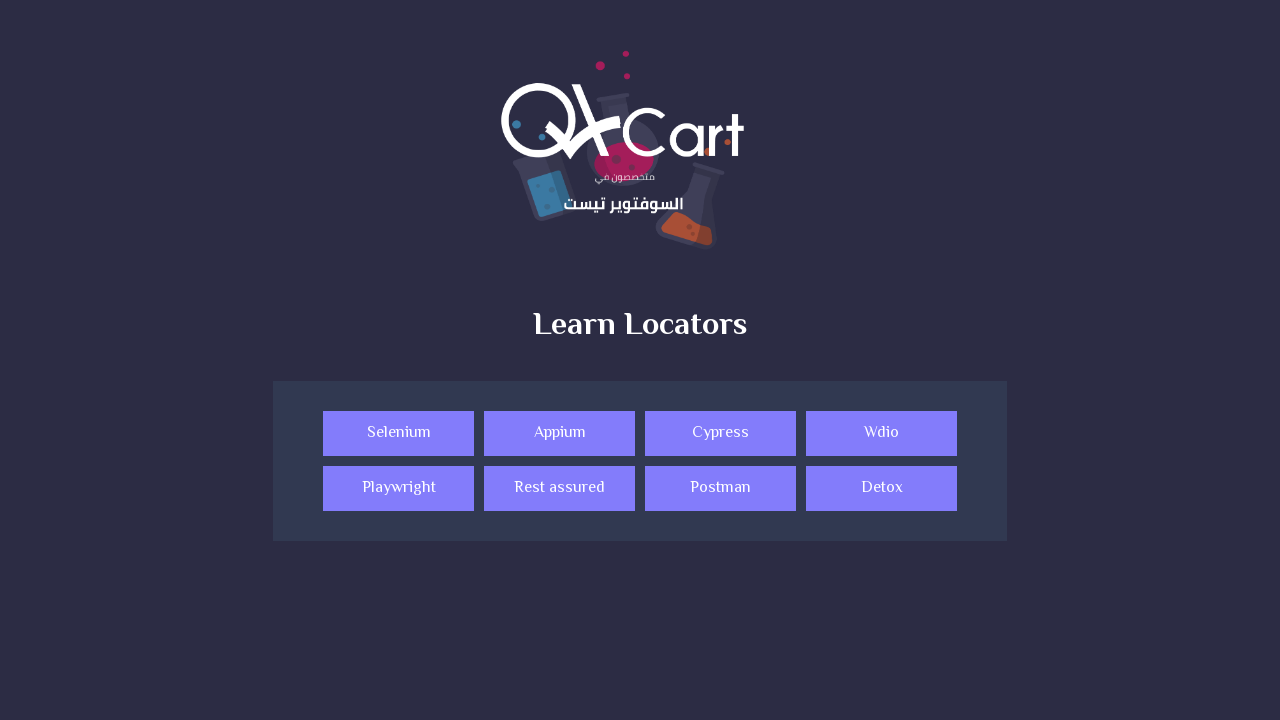

Clicked on Postman button at (720, 488) on #postman
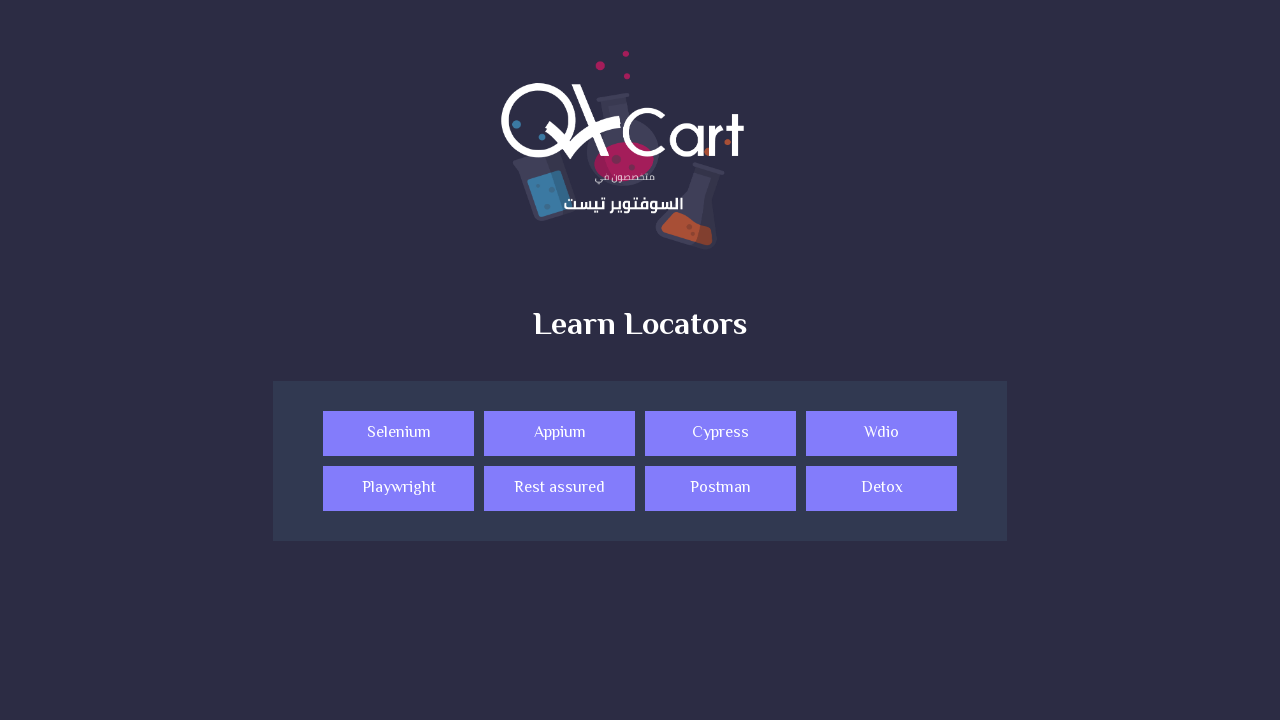

Clicked on Detox button at (882, 488) on [name='detox']
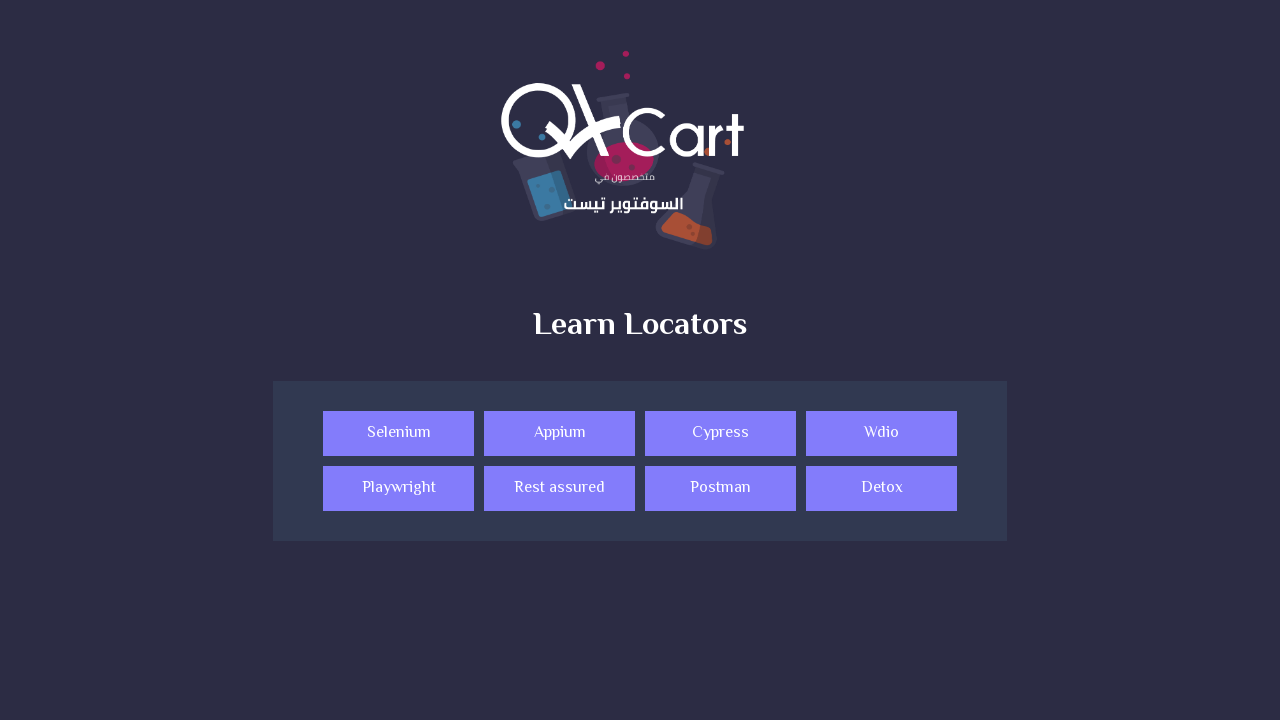

Navigated back to main page
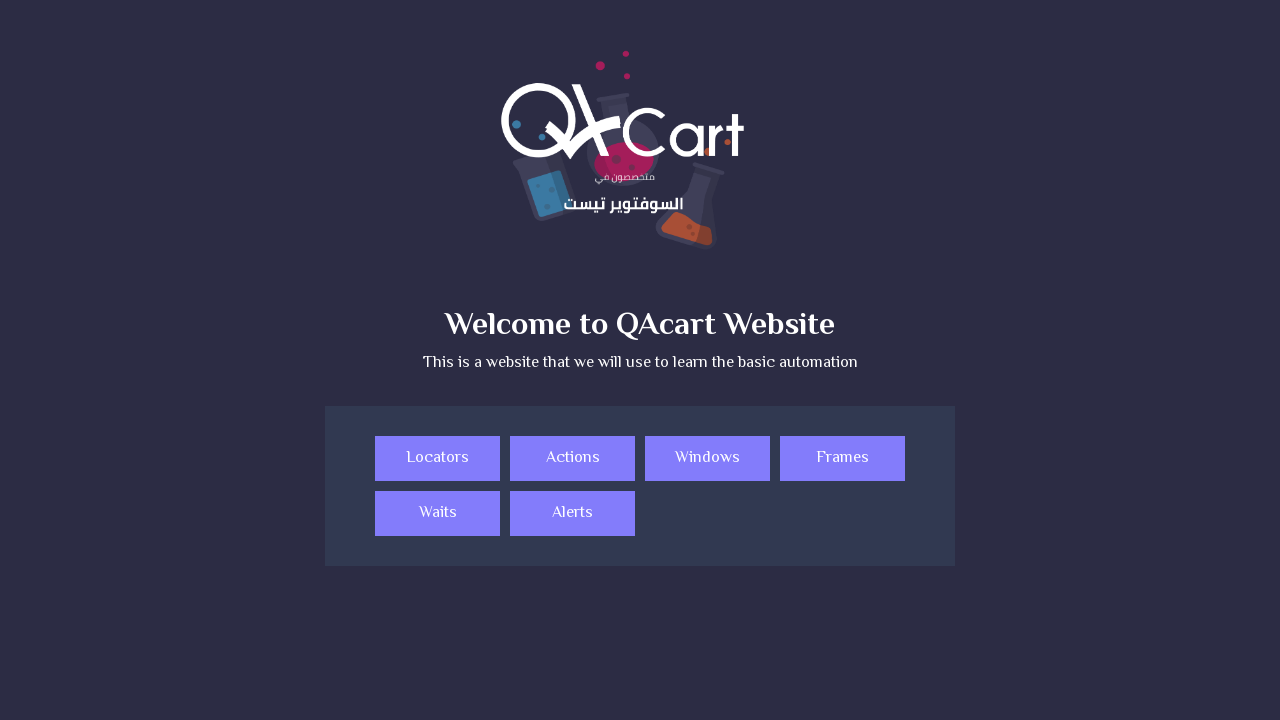

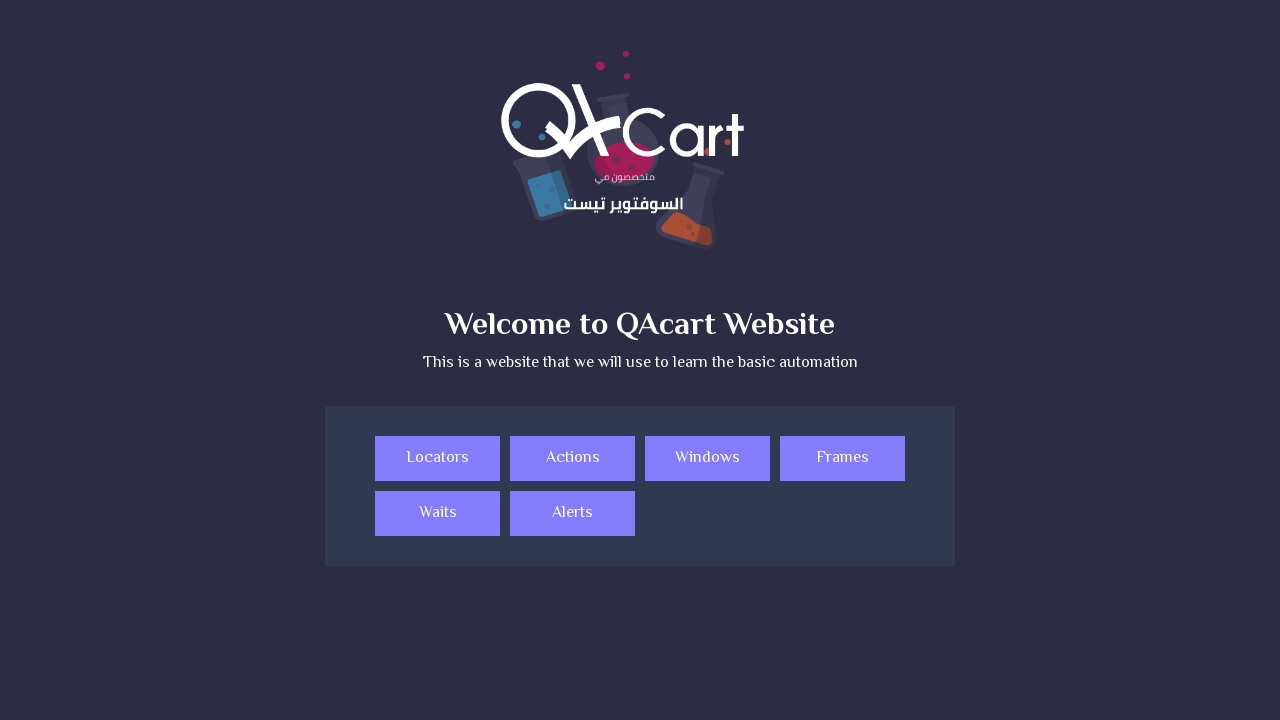